Navigates to the JOSAA (Joint Seat Allocation Authority) website and verifies that the updates section with links is present on the page.

Starting URL: https://josaa.nic.in/

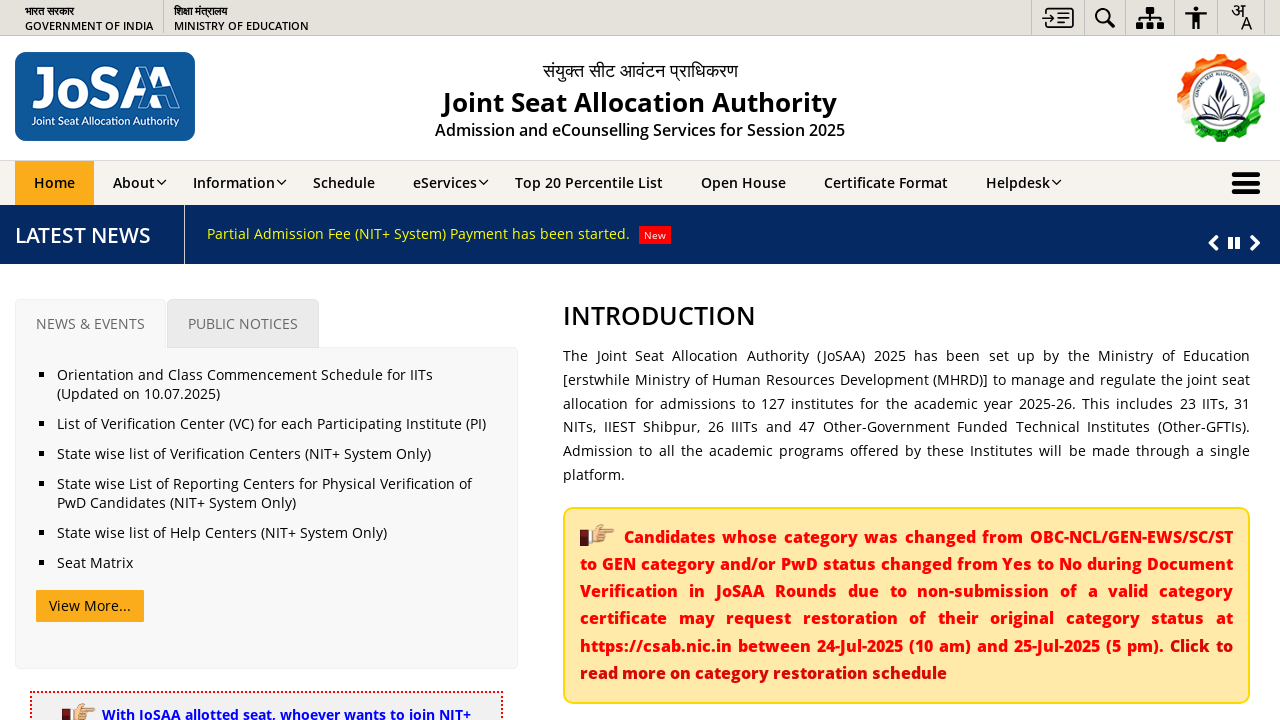

Navigated to JOSAA website at https://josaa.nic.in/
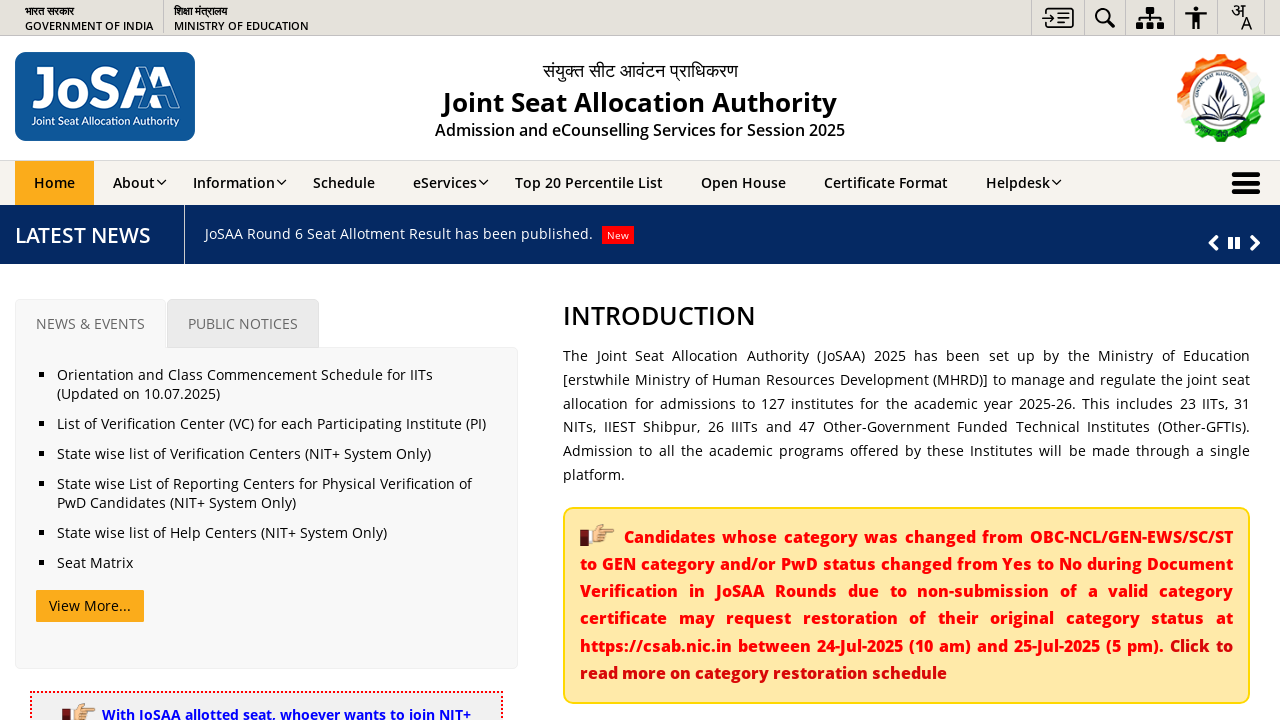

Updates section (.gen-list) loaded on the page
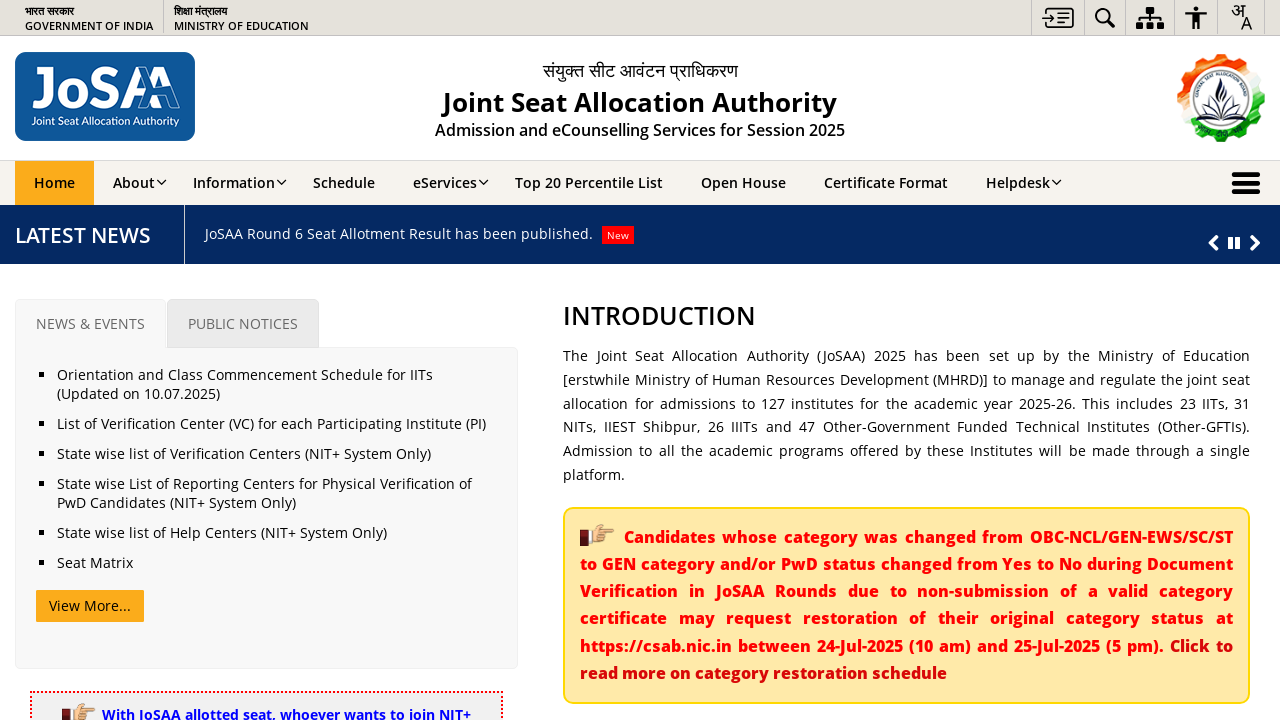

Verified that updates section contains at least one link
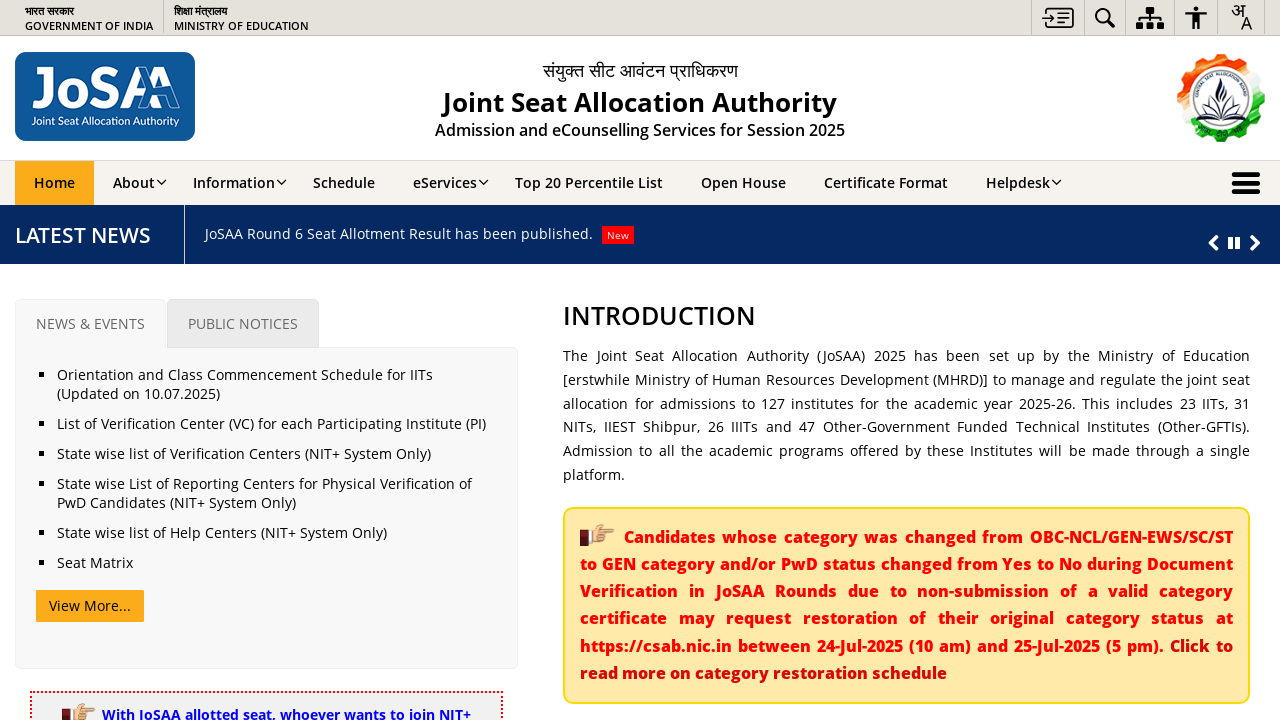

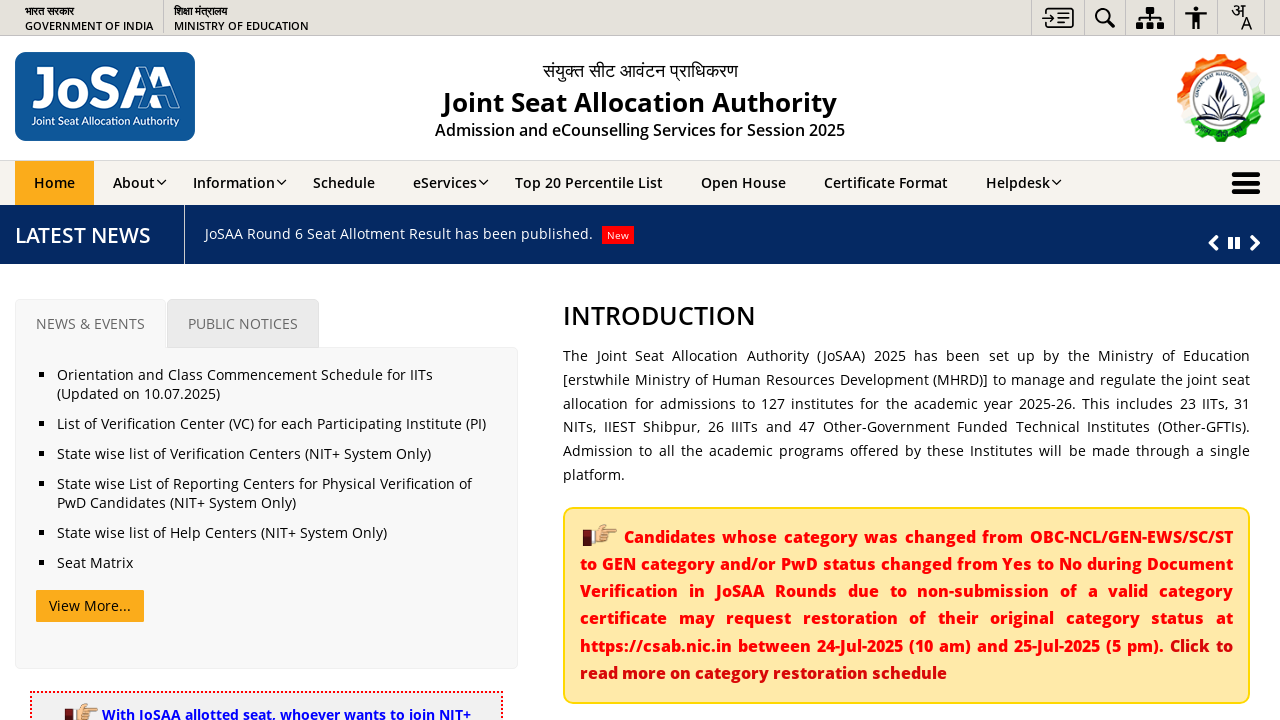